Tests drag and drop functionality by dragging an element and dropping it to another location

Starting URL: http://sahitest.com/demo/dragDropMooTools.htm

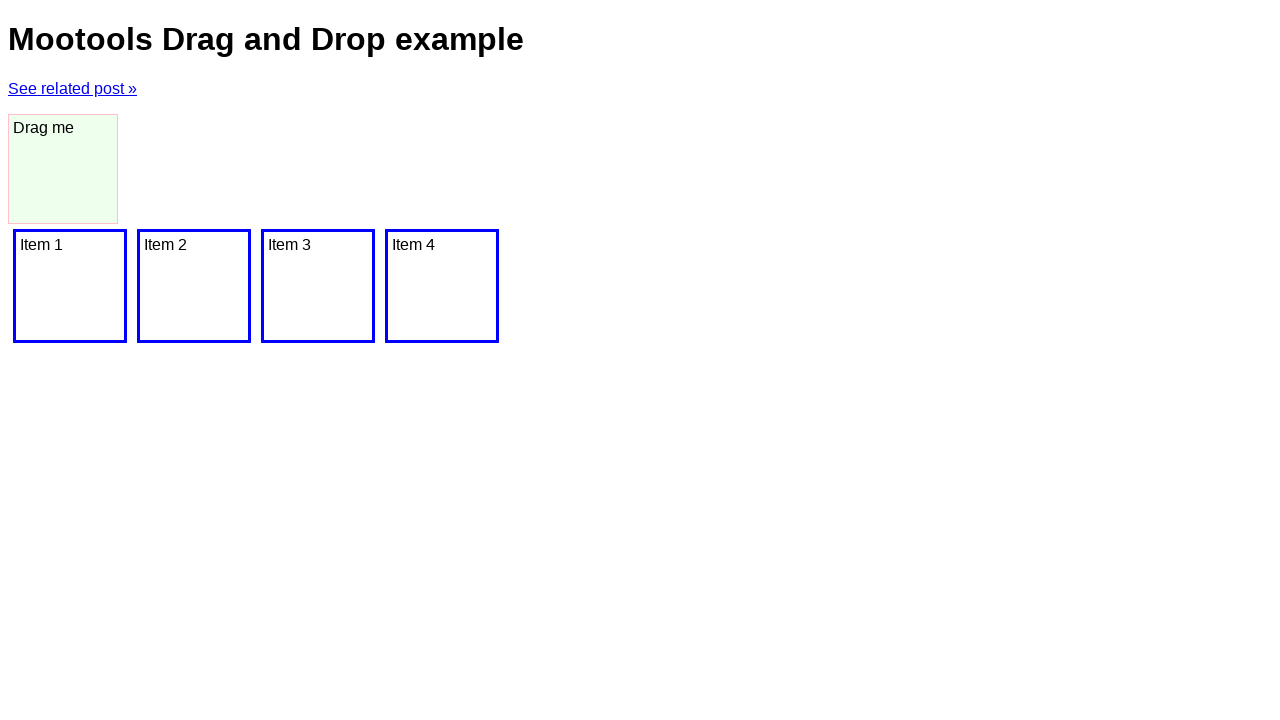

Located draggable element with id 'dragger'
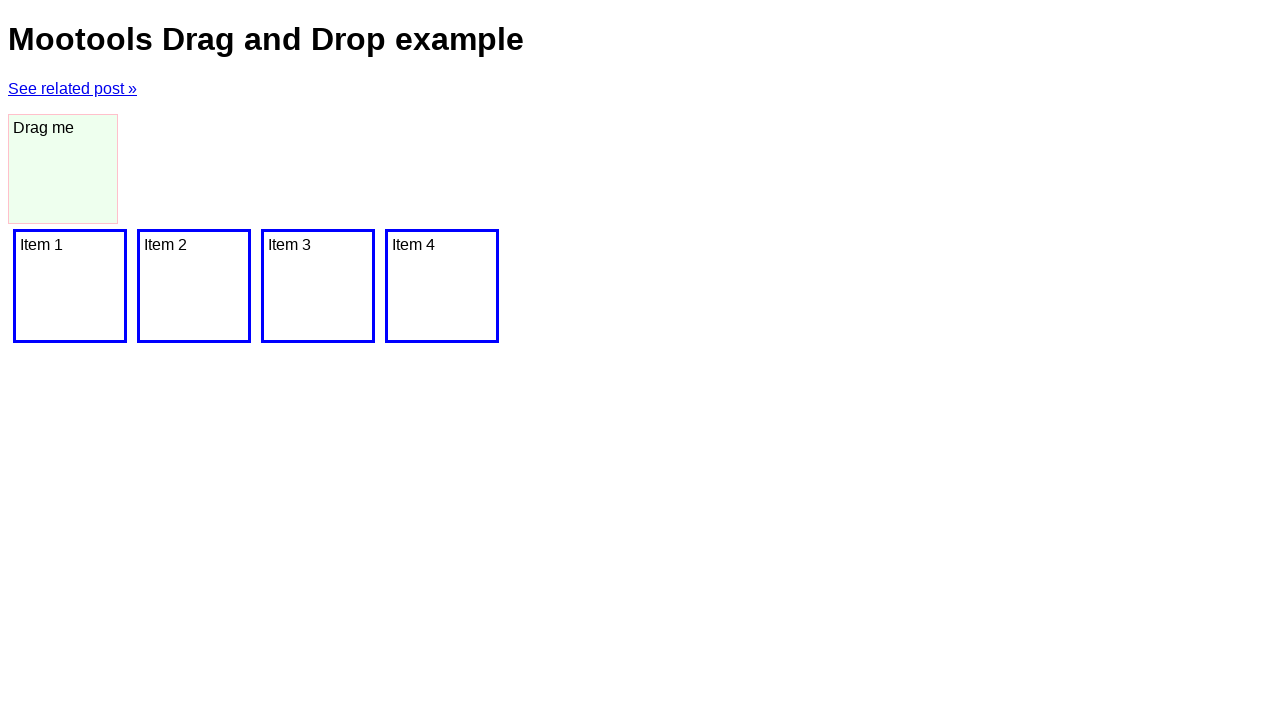

Located drop target element
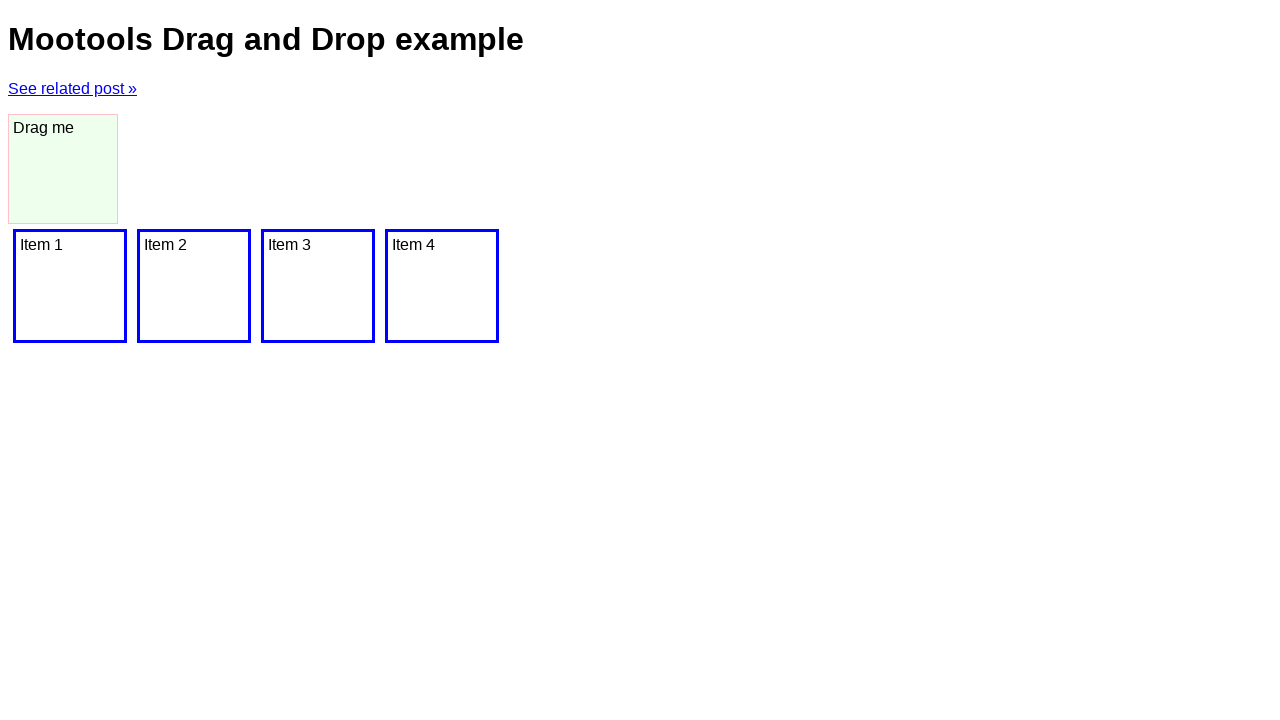

Dragged element to drop target location at (70, 286)
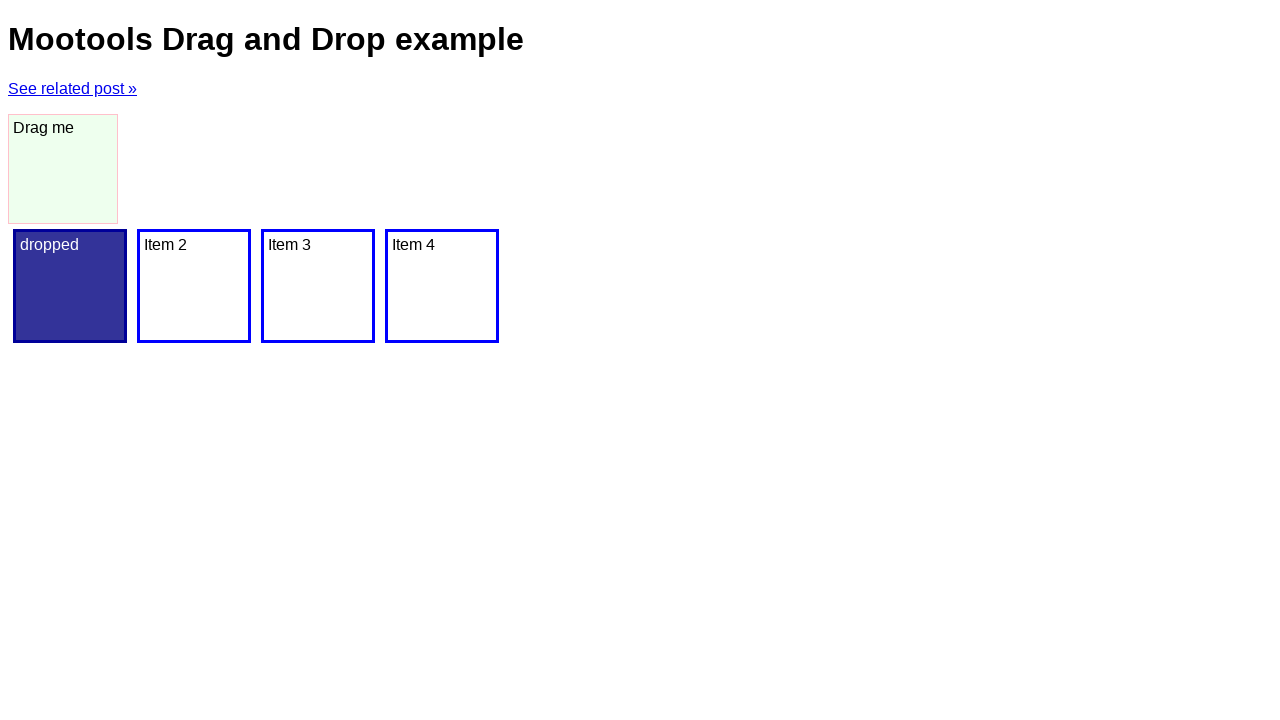

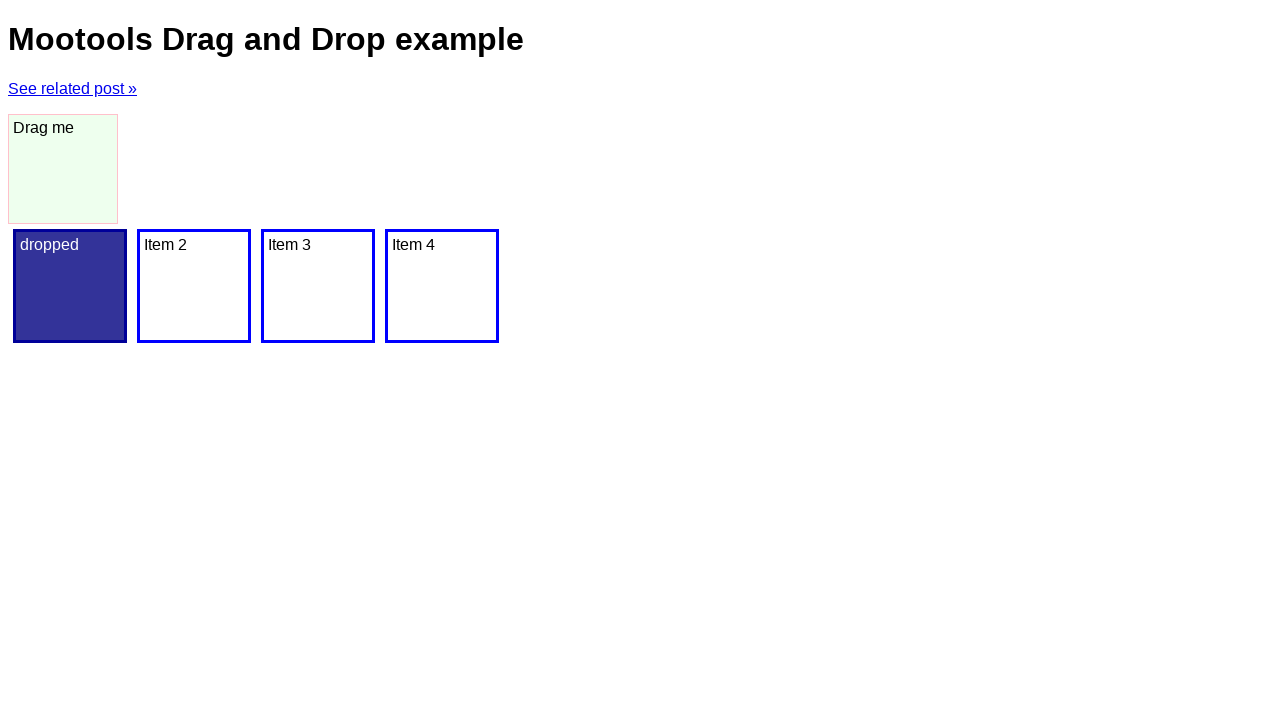